Tests the registration form interactions by clicking the register button and filling in first name, last name fields, then clicking a checkbox

Starting URL: https://rahulshettyacademy.com/client

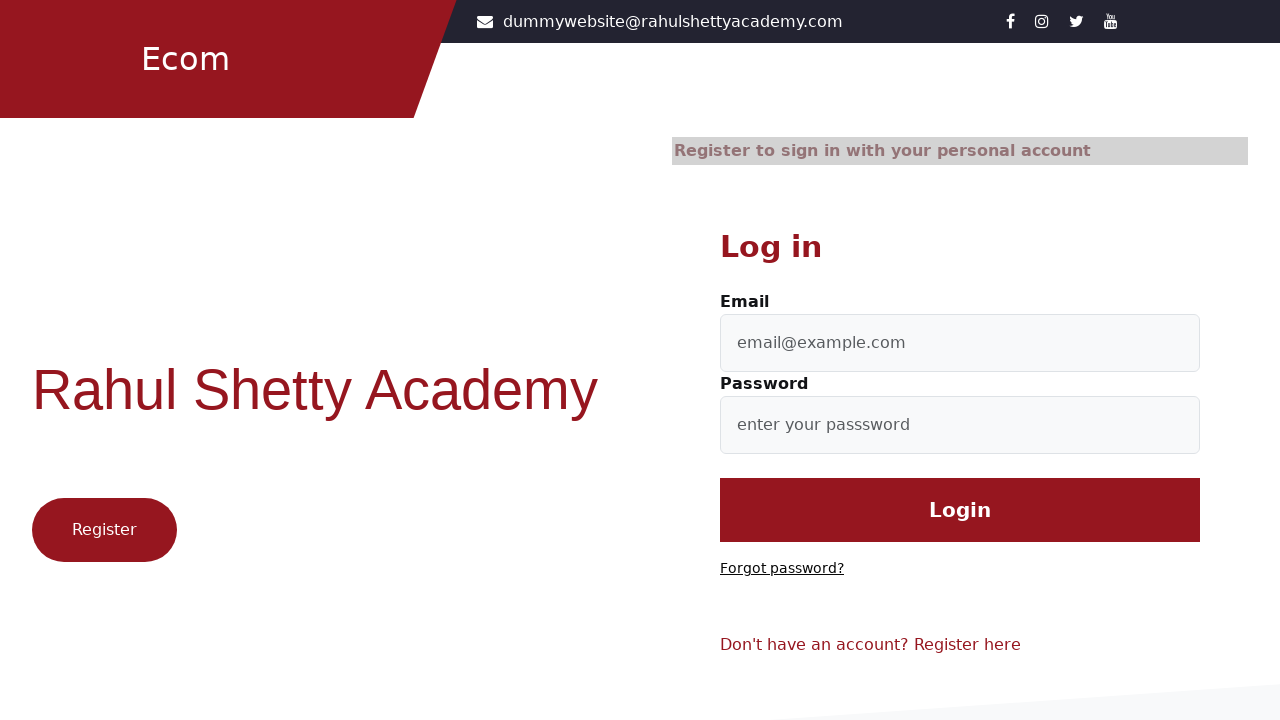

Clicked register button at (104, 530) on .btn1
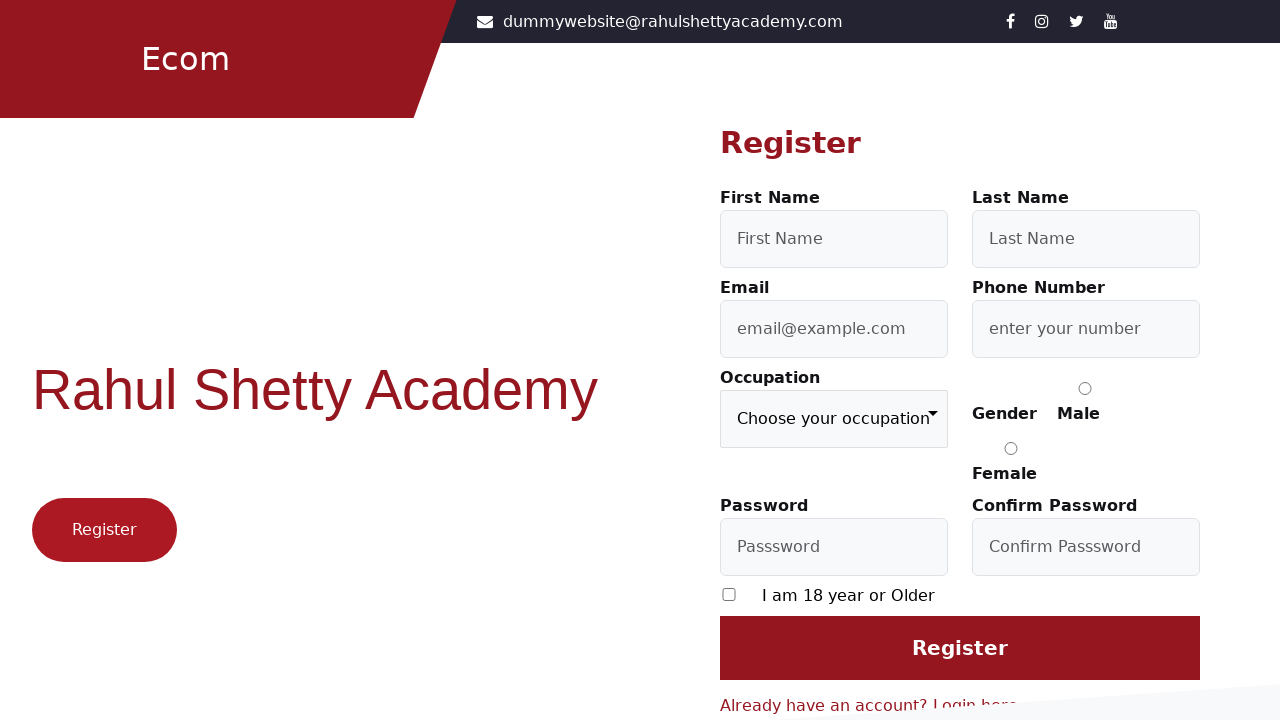

Filled first name field with 'First' on #firstName
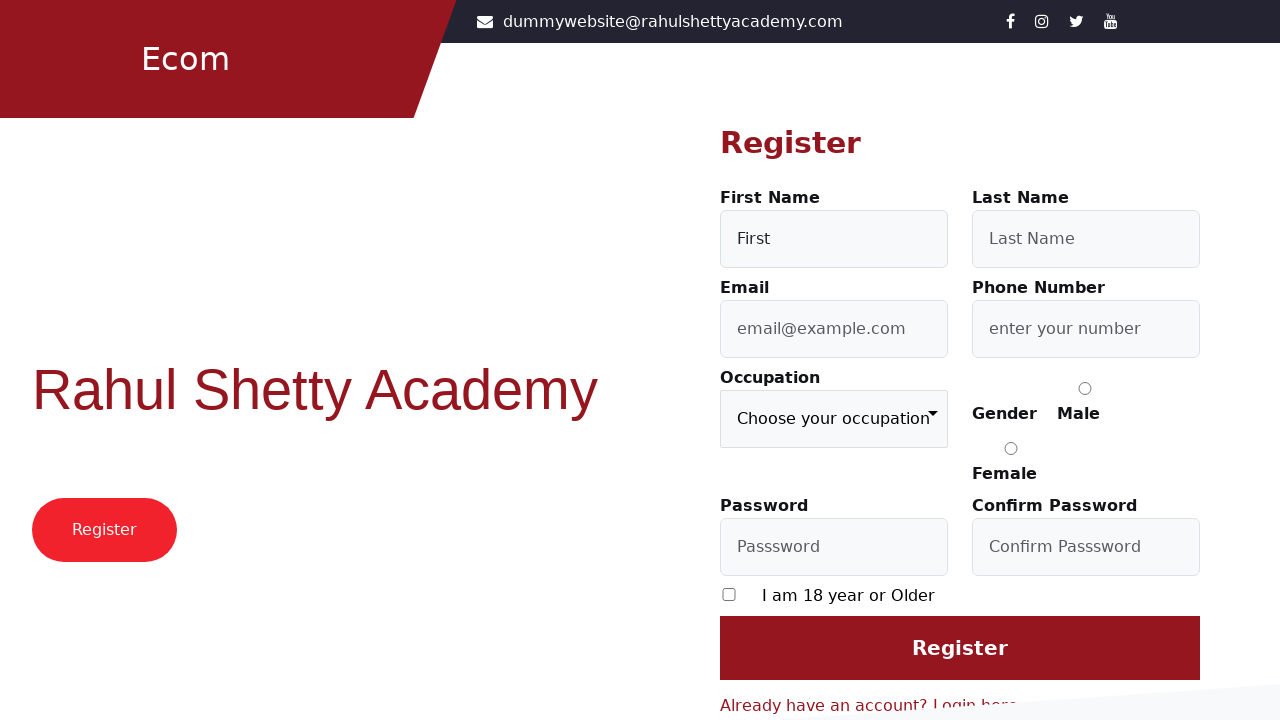

Filled last name field with 'Last' on #lastName
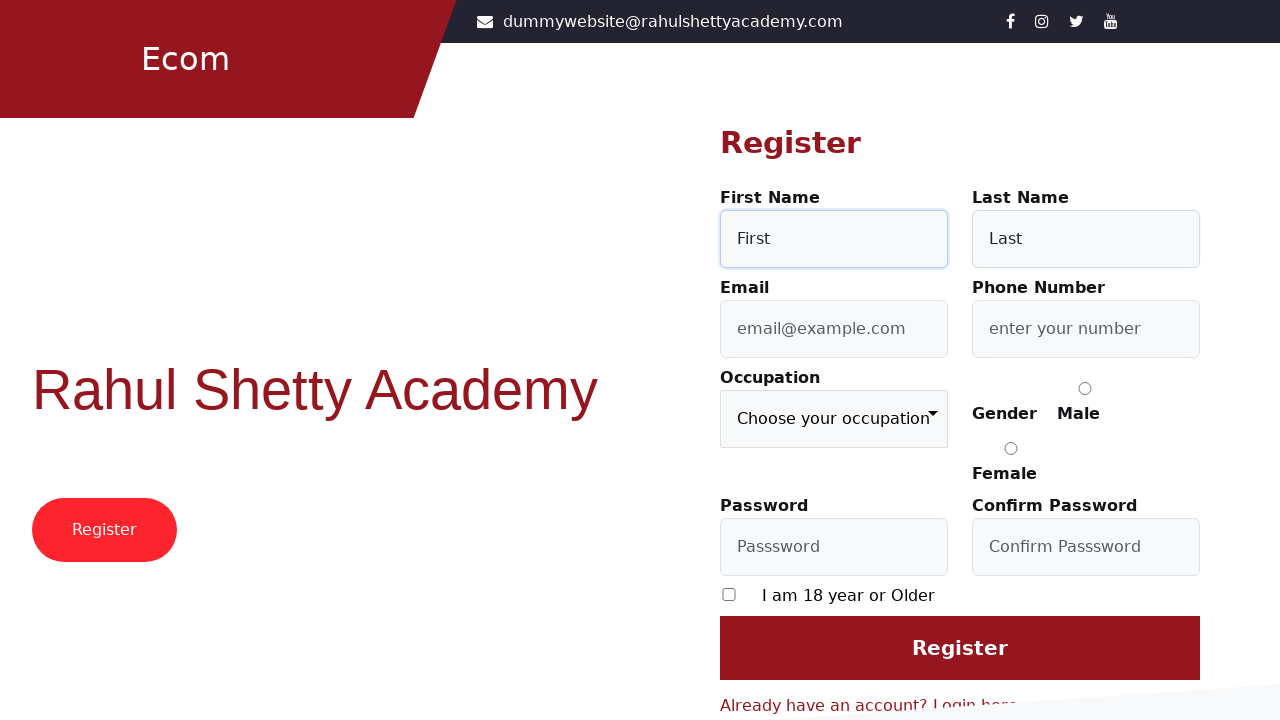

Clicked checkbox to confirm terms at (729, 594) on [type='checkbox']
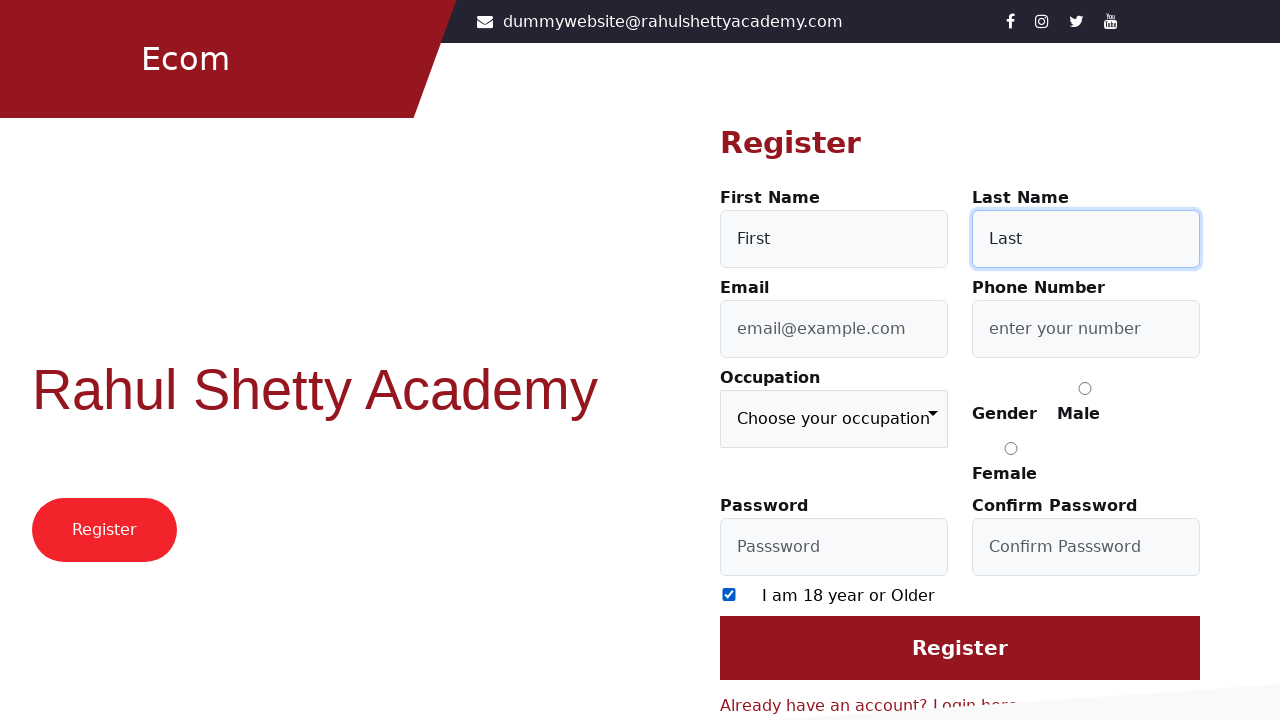

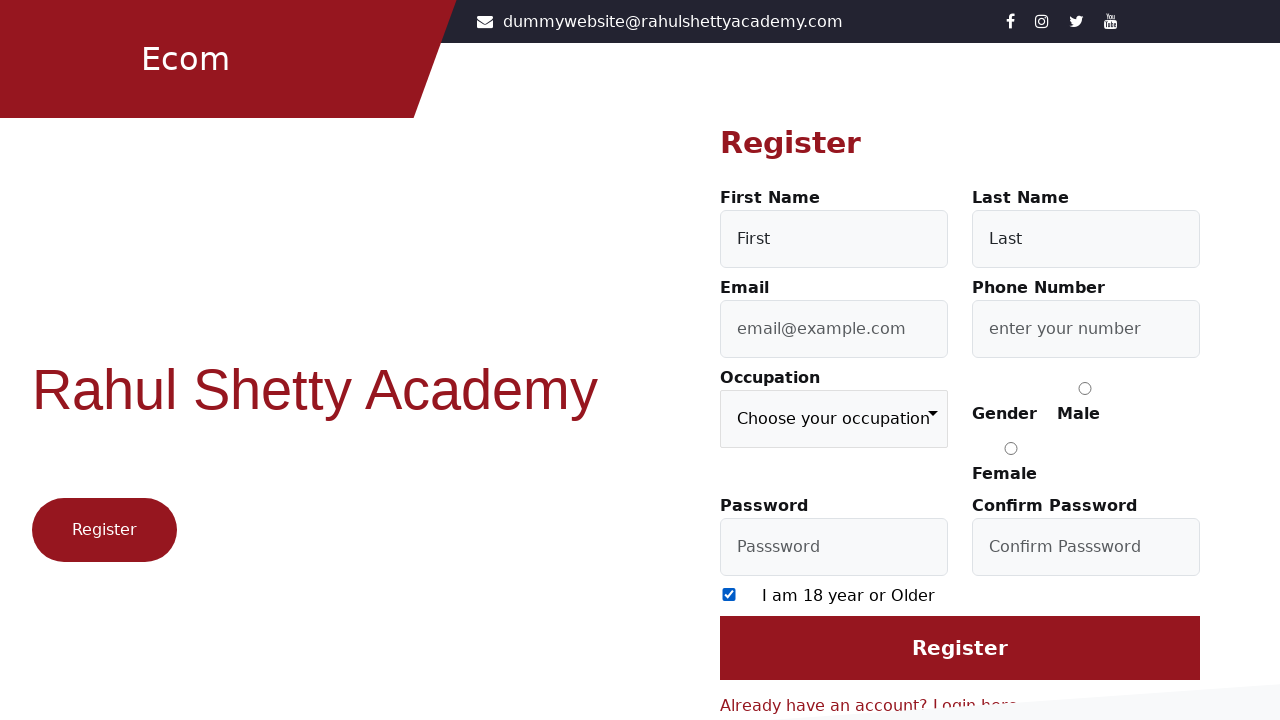